Tests basic browser navigation functionality including back, forward, refresh operations and navigating to multiple URLs

Starting URL: https://www.tesla.com

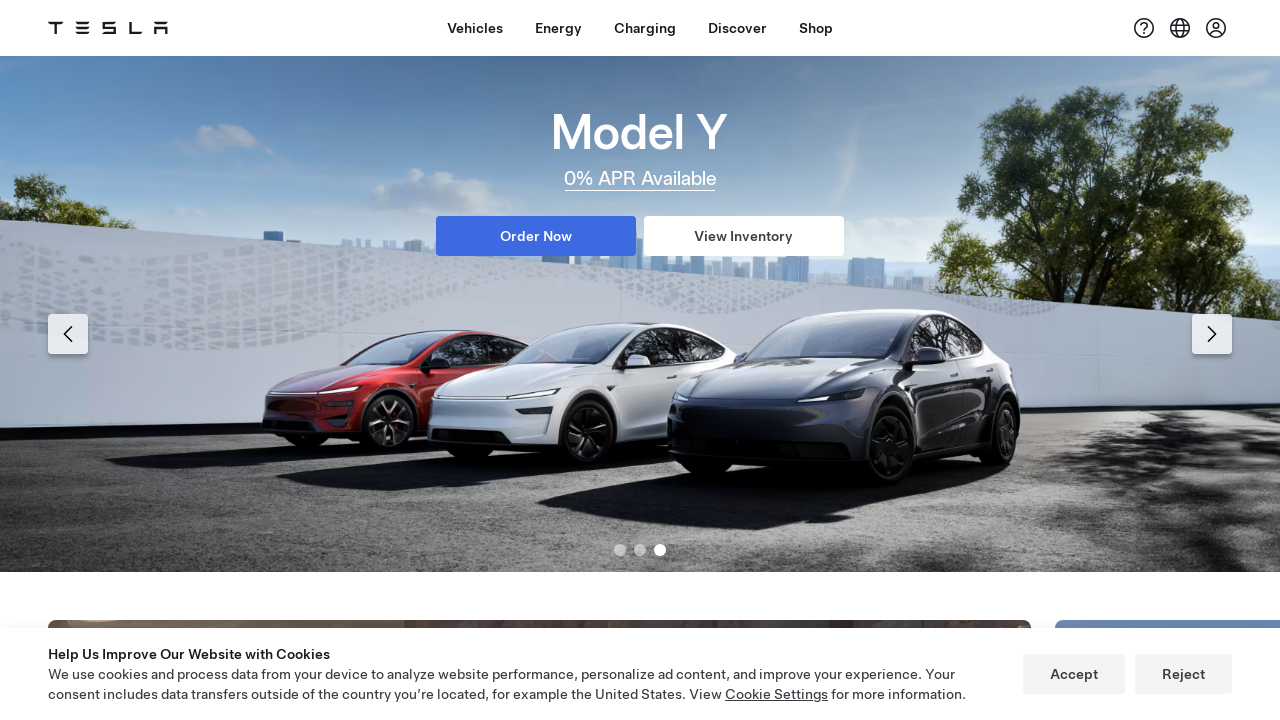

Navigated back in browser history
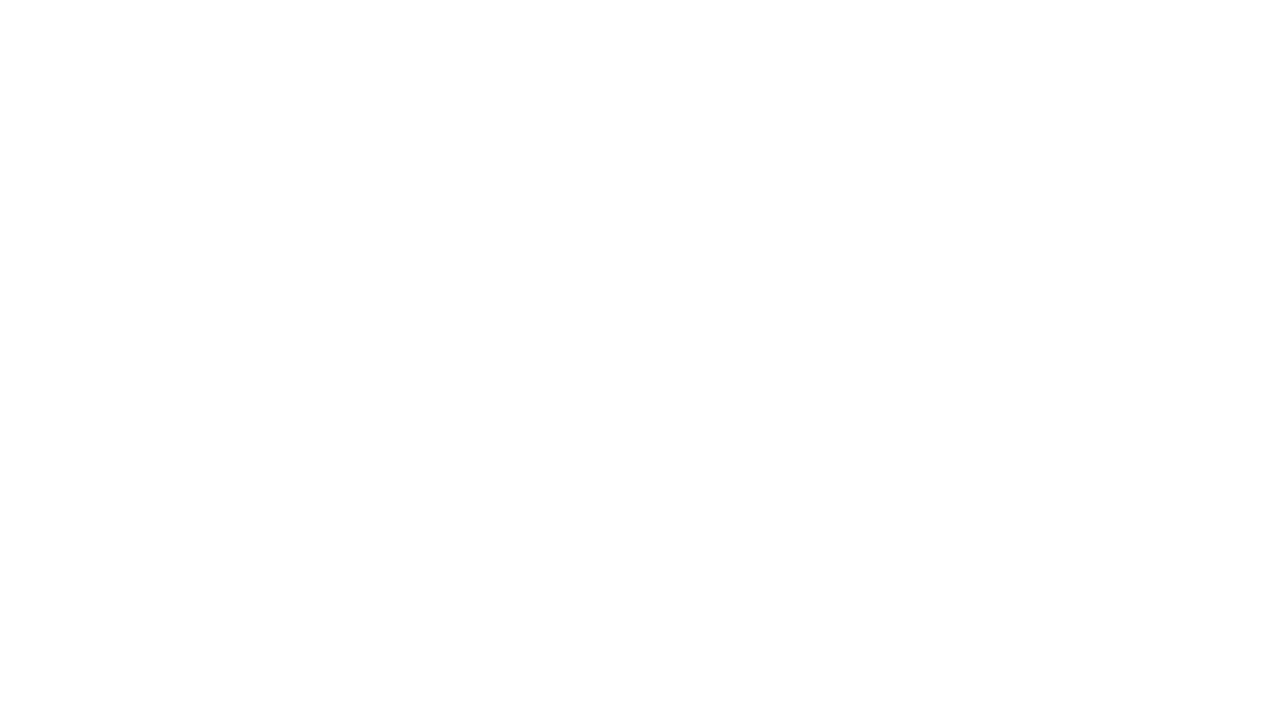

Waited 2 seconds for page to settle
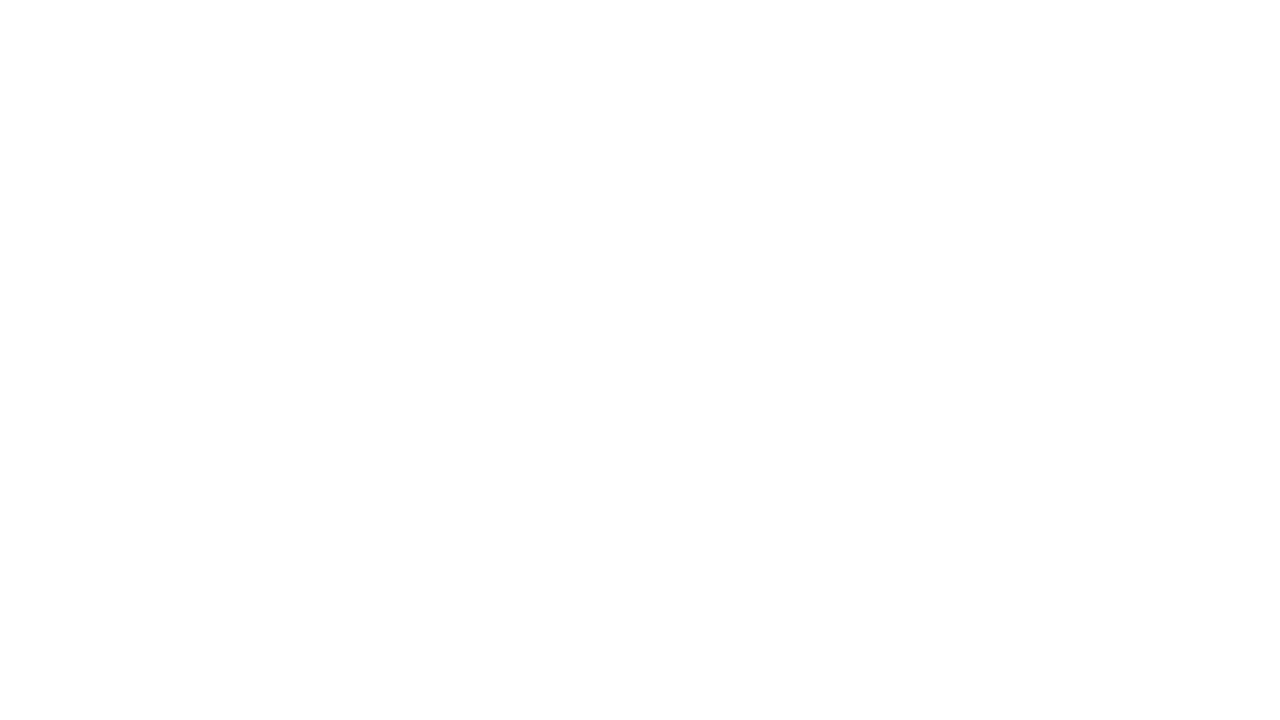

Refreshed the current page
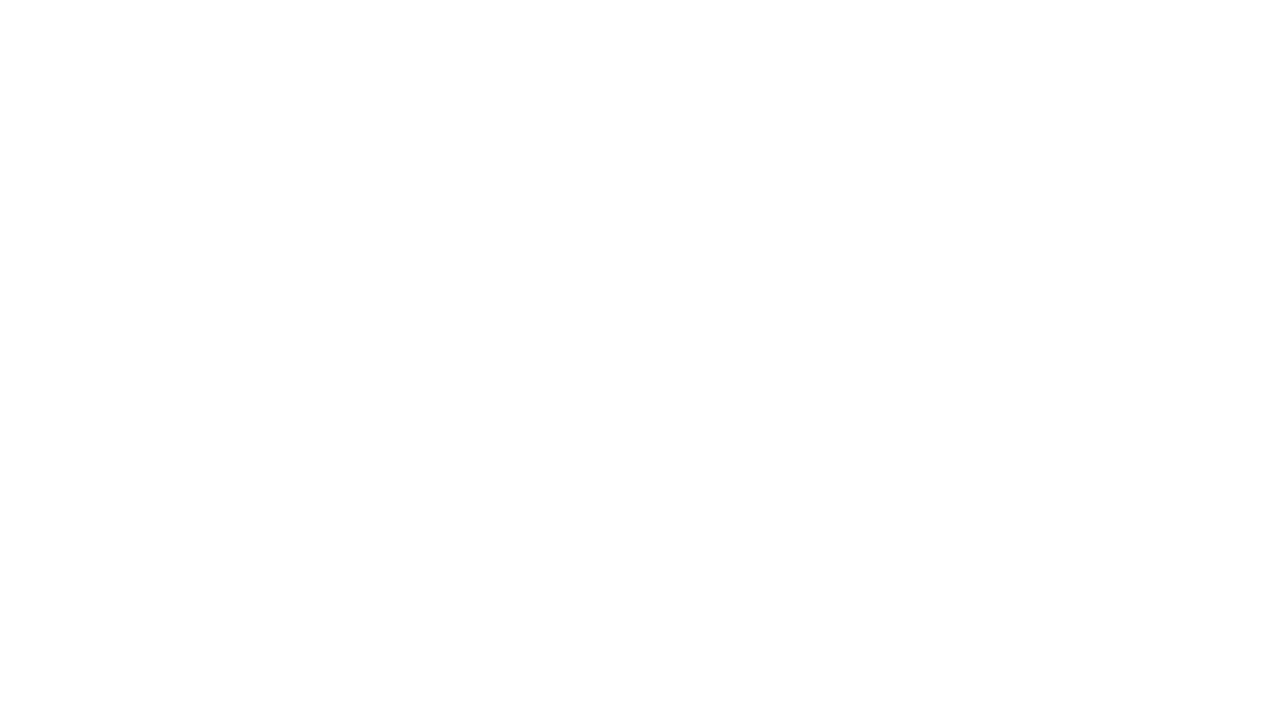

Waited 2 seconds after page refresh
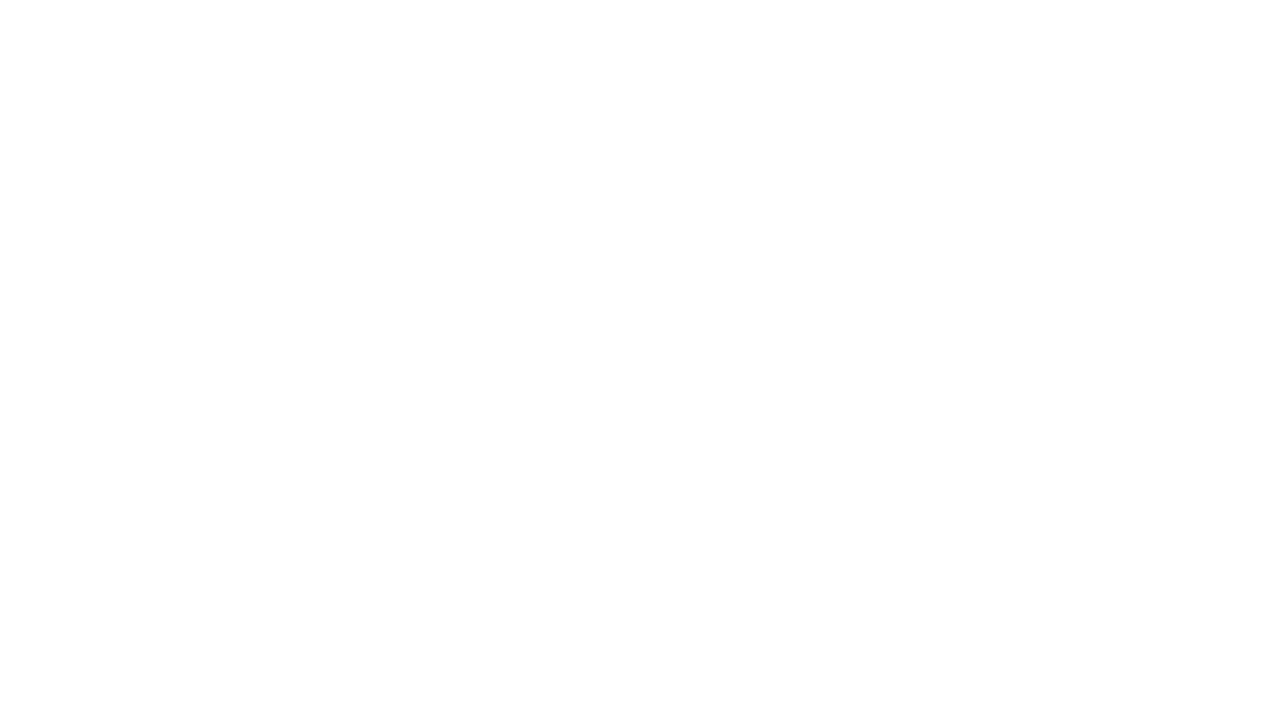

Navigated forward in browser history back to Tesla
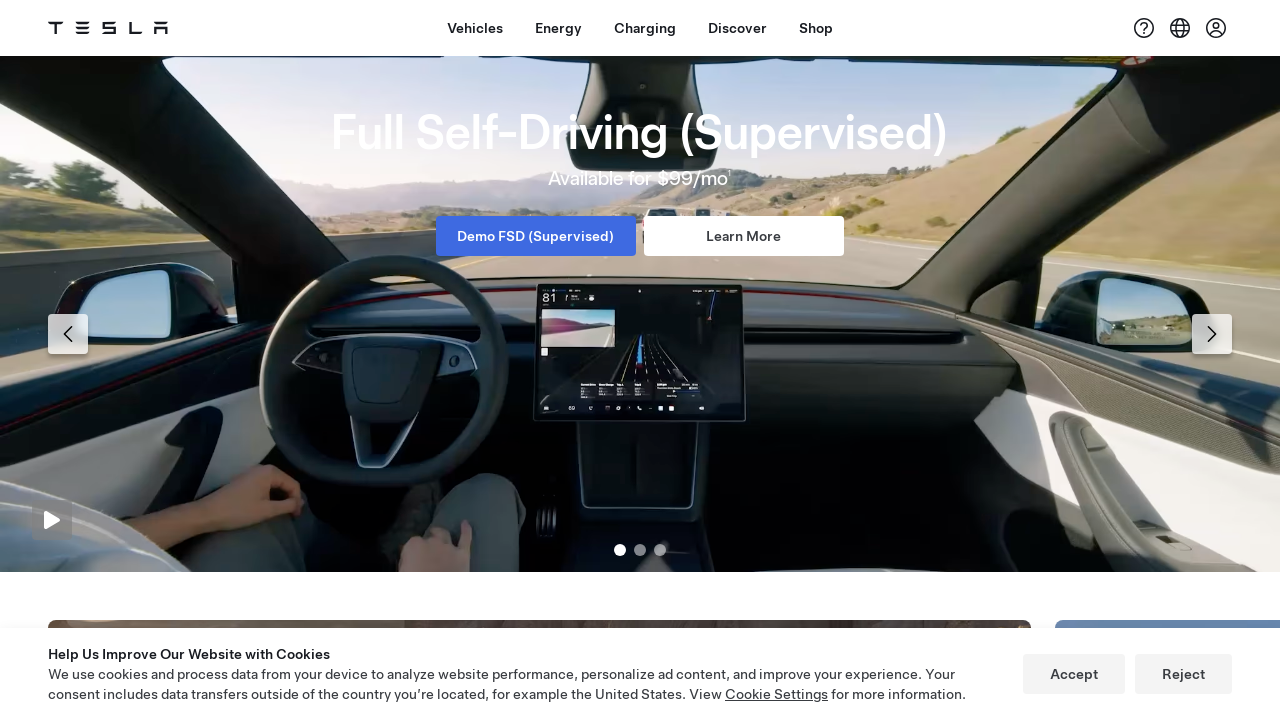

Navigated to Best Buy website
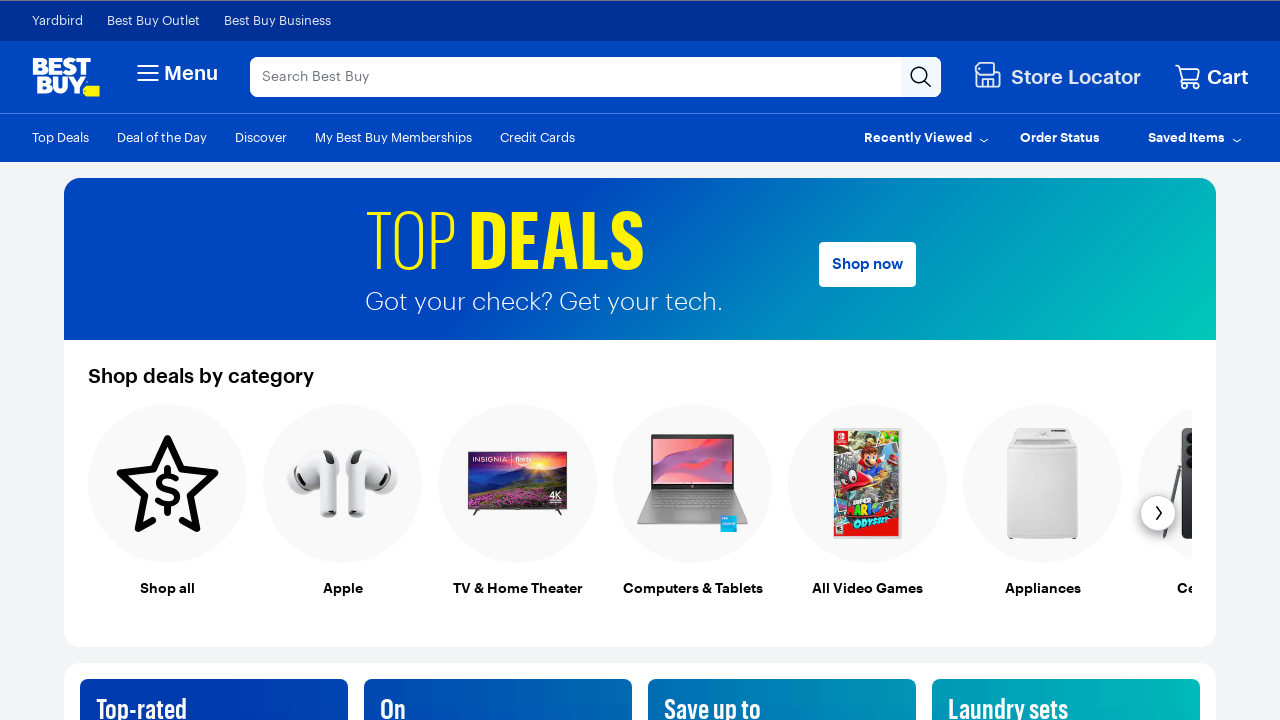

Retrieved current URL: https://www.bestbuy.com/
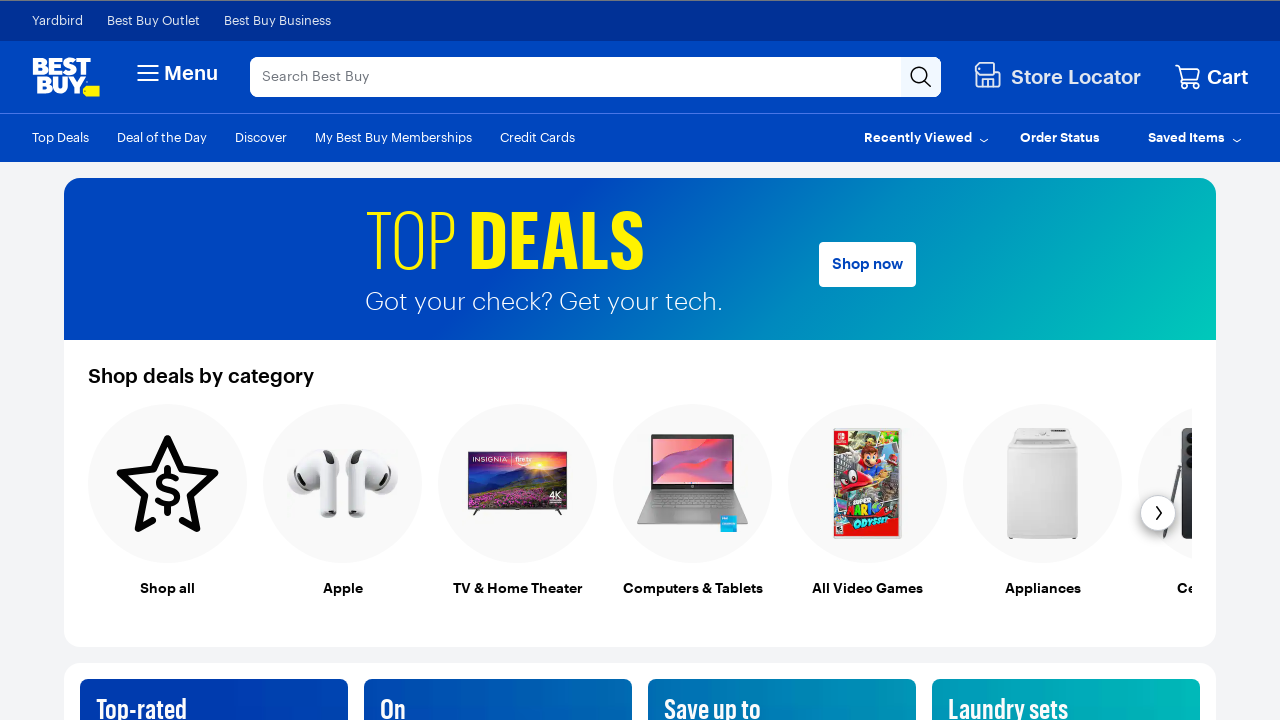

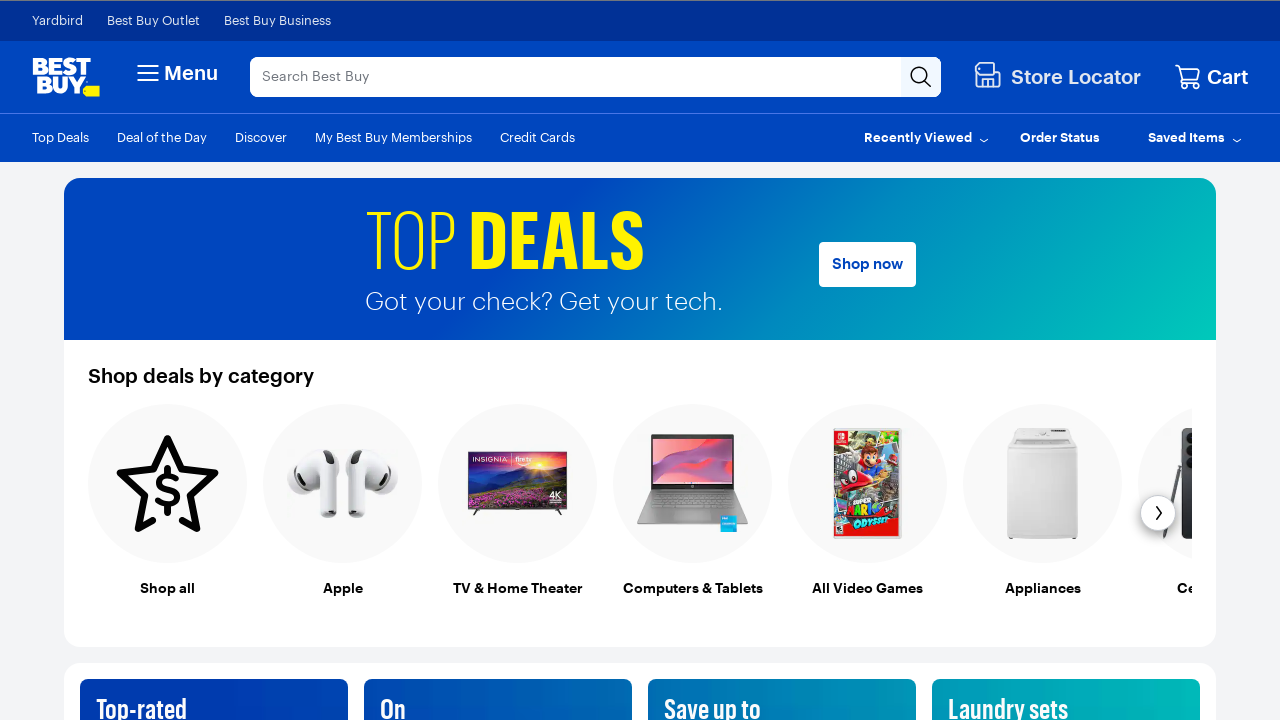